Tests window handling by clicking a link that opens a new window, extracting text from the child window, and using that text to fill a field in the parent window

Starting URL: https://rahulshettyacademy.com/loginpagePractise/#

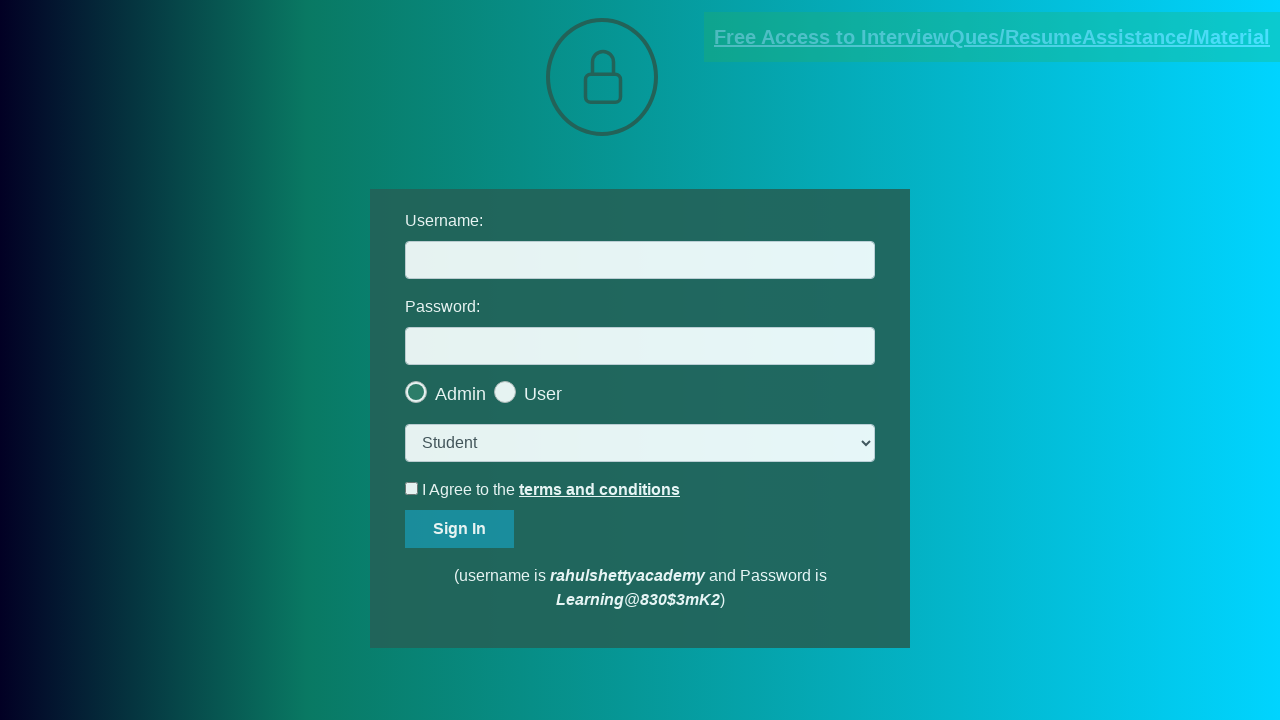

Clicked blinking text link to open child window at (992, 37) on .blinkingText
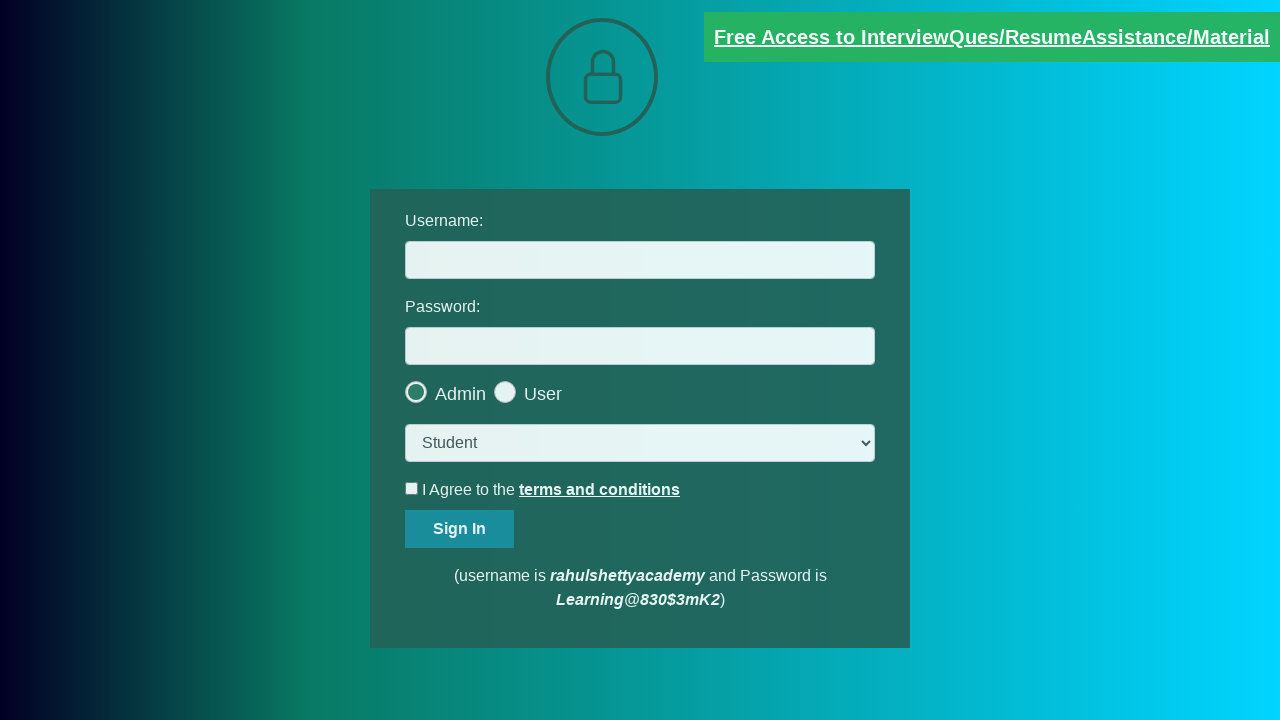

Child window opened and captured
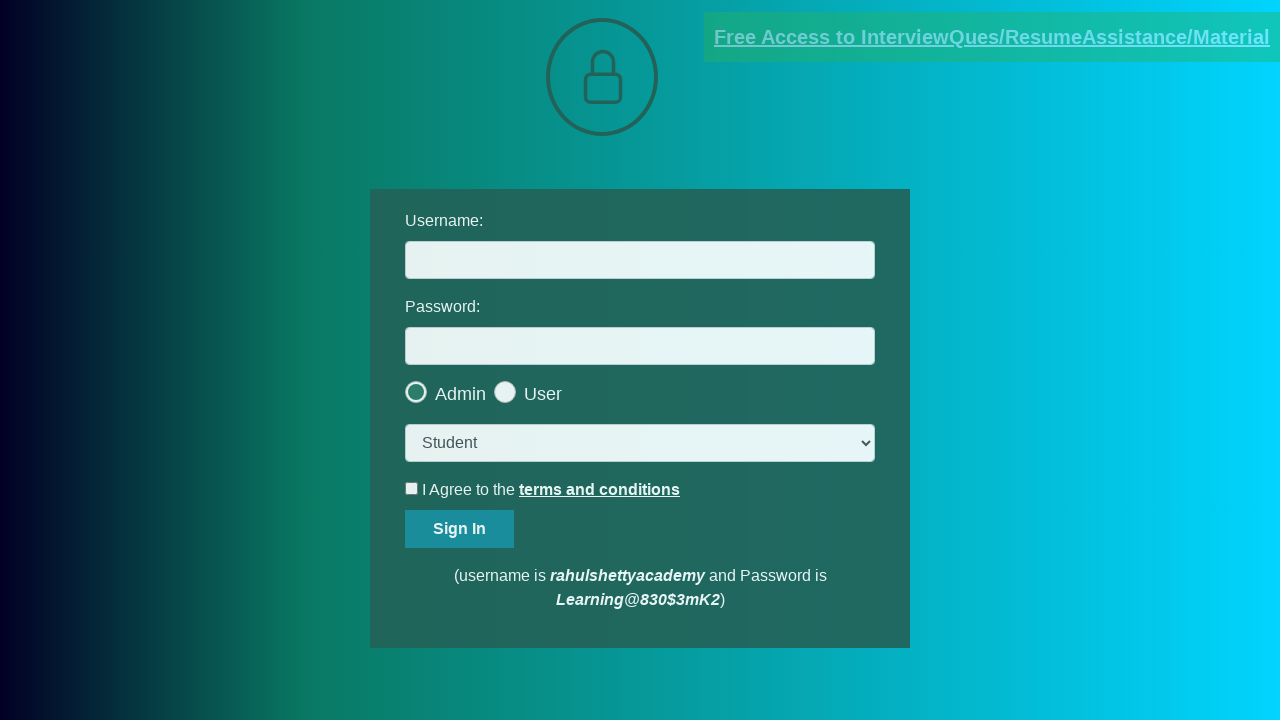

Extracted text content from child window
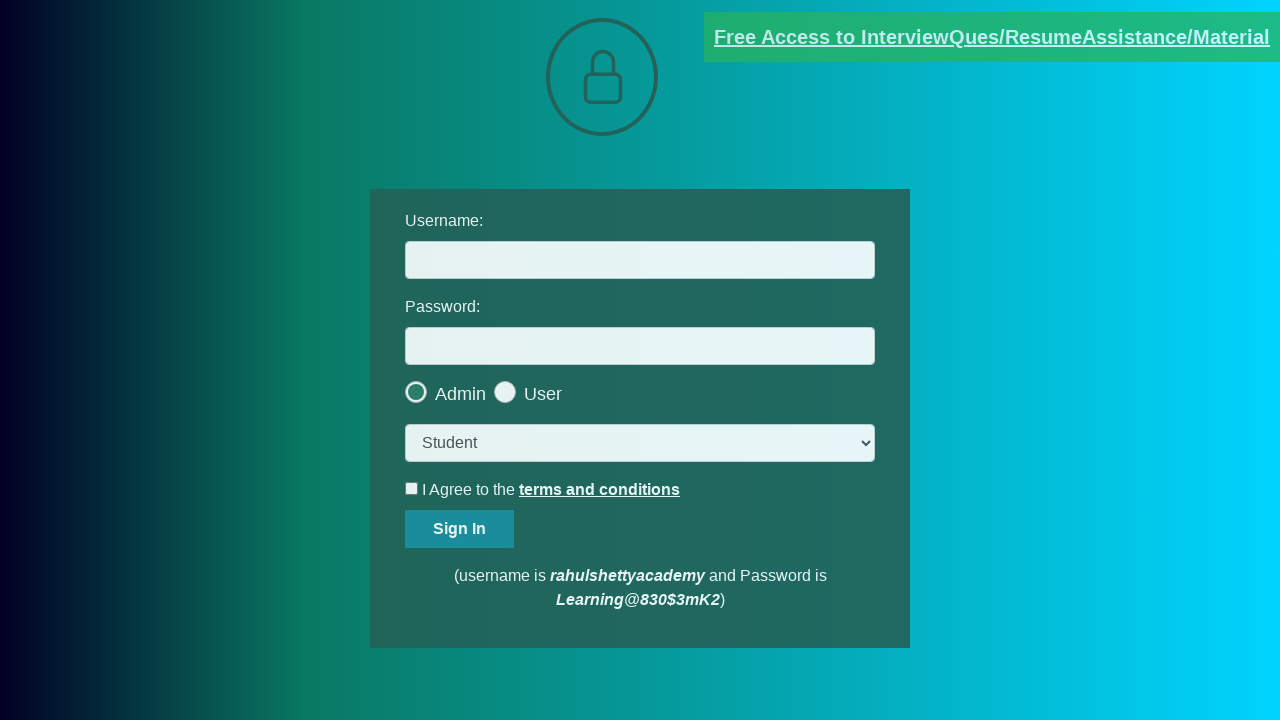

Parsed email address from text: mentor@rahulshettyacademy.com
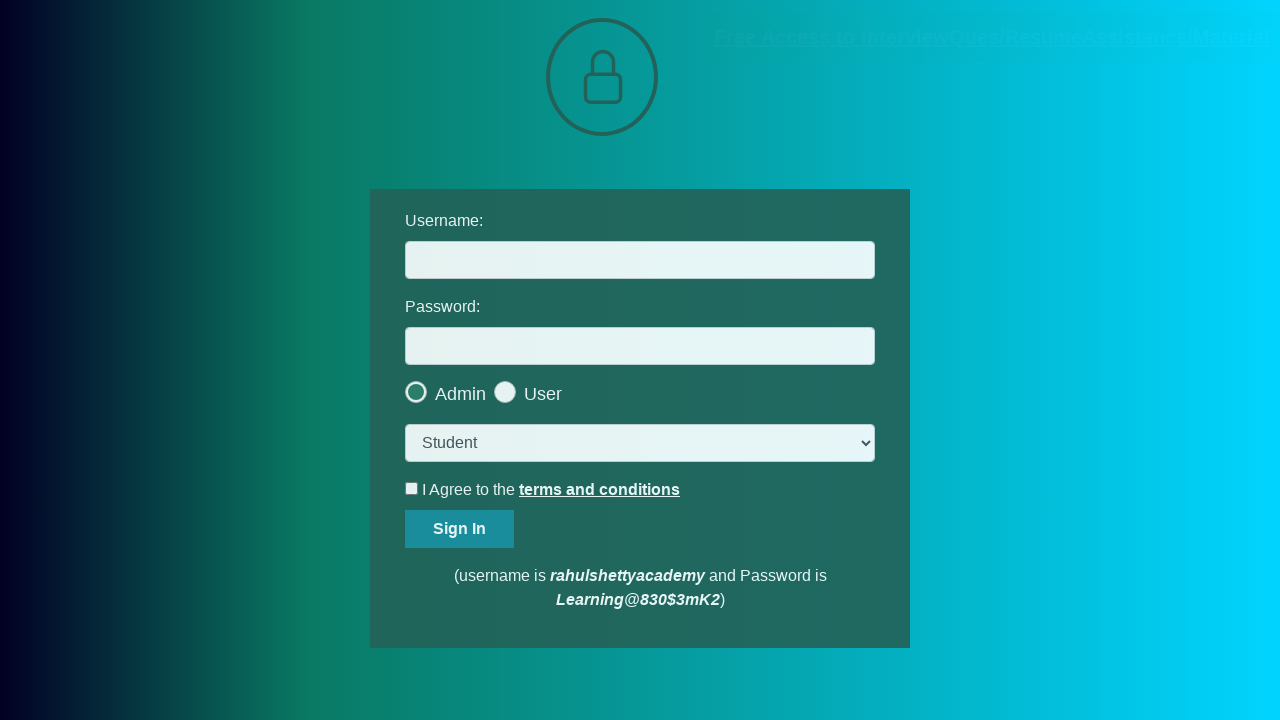

Filled username field with extracted email: mentor@rahulshettyacademy.com on #username
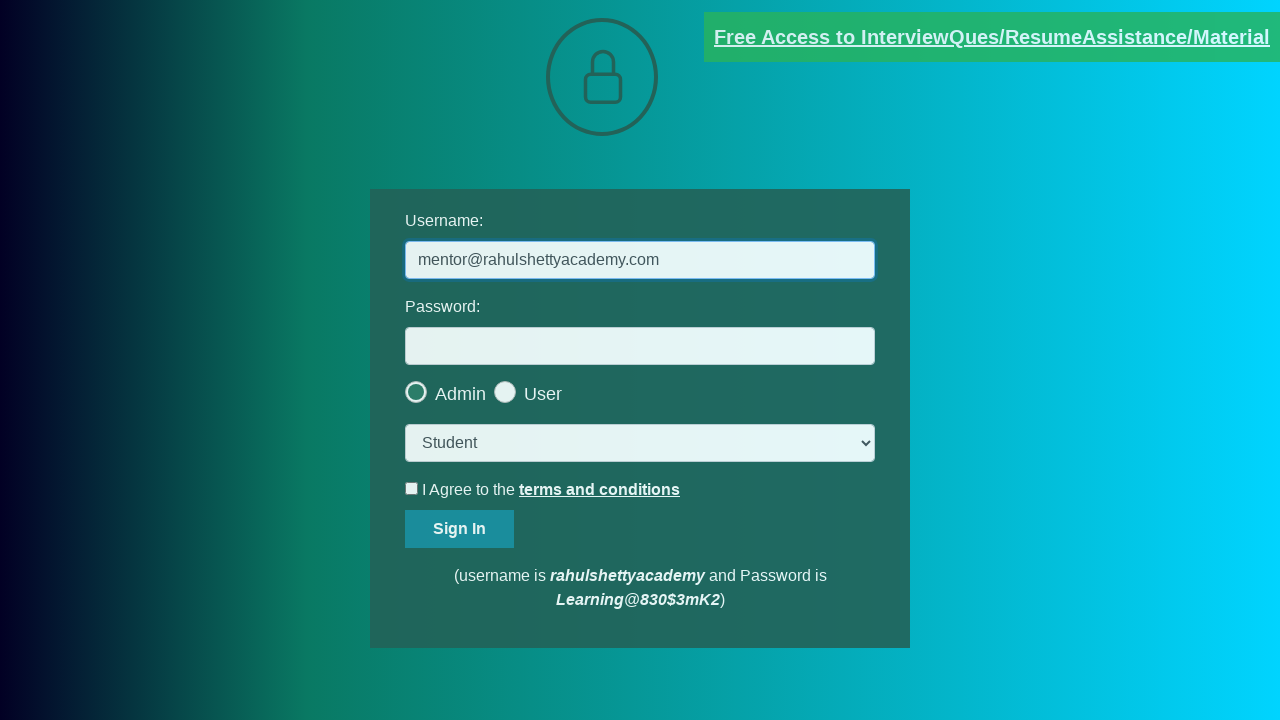

Closed child window
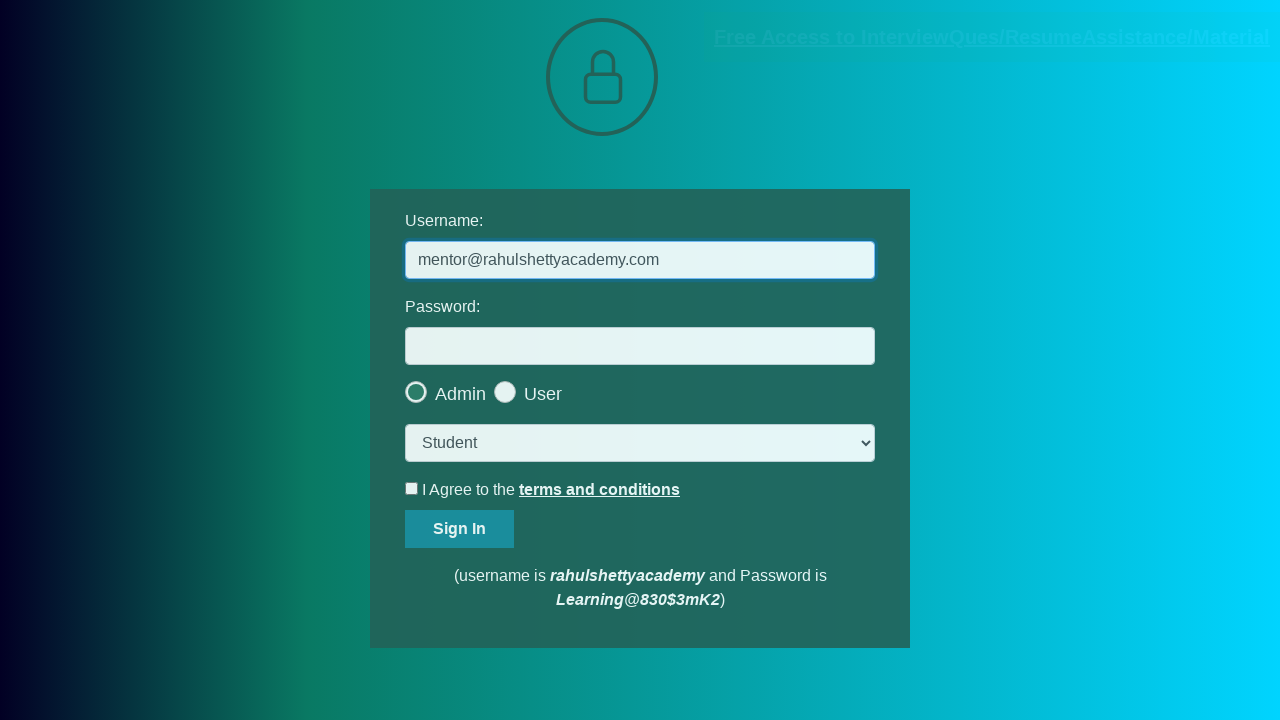

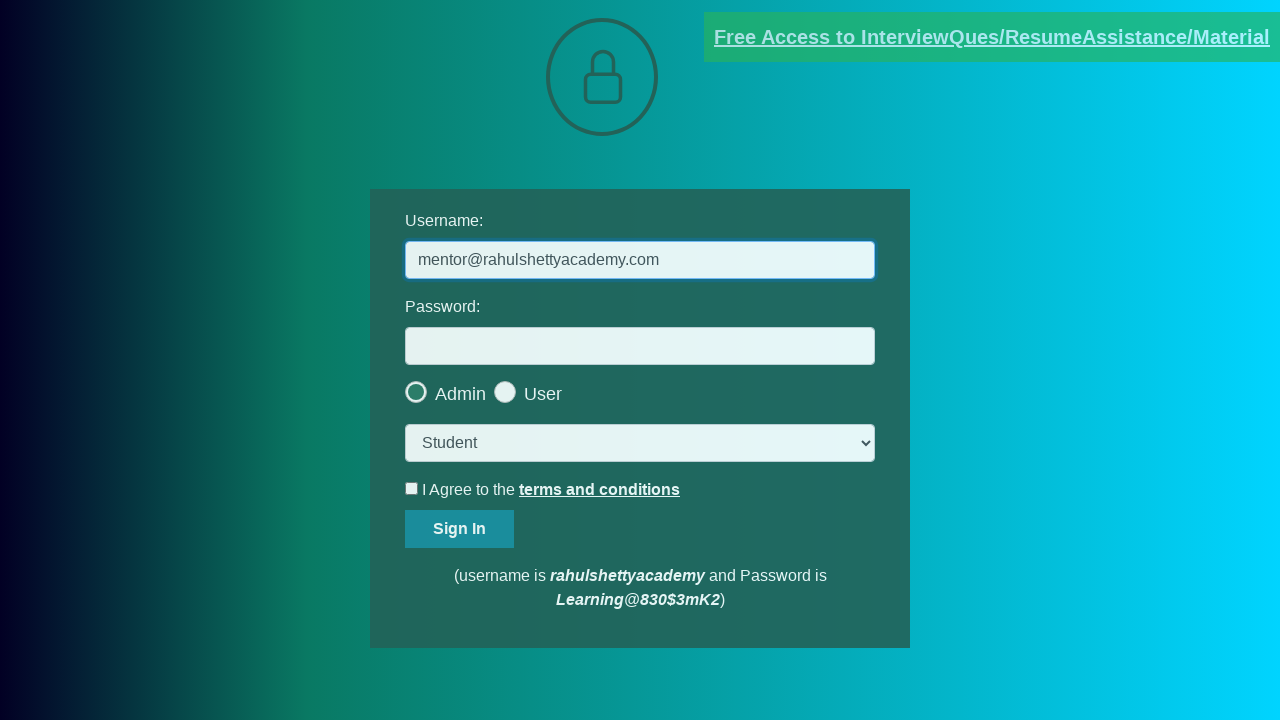